Tests handling a JavaScript confirm dialog by clicking a link to trigger it, waiting for it to appear, and dismissing (canceling) it

Starting URL: https://www.selenium.dev/documentation/webdriver/js_alerts_prompts_and_confirmations/

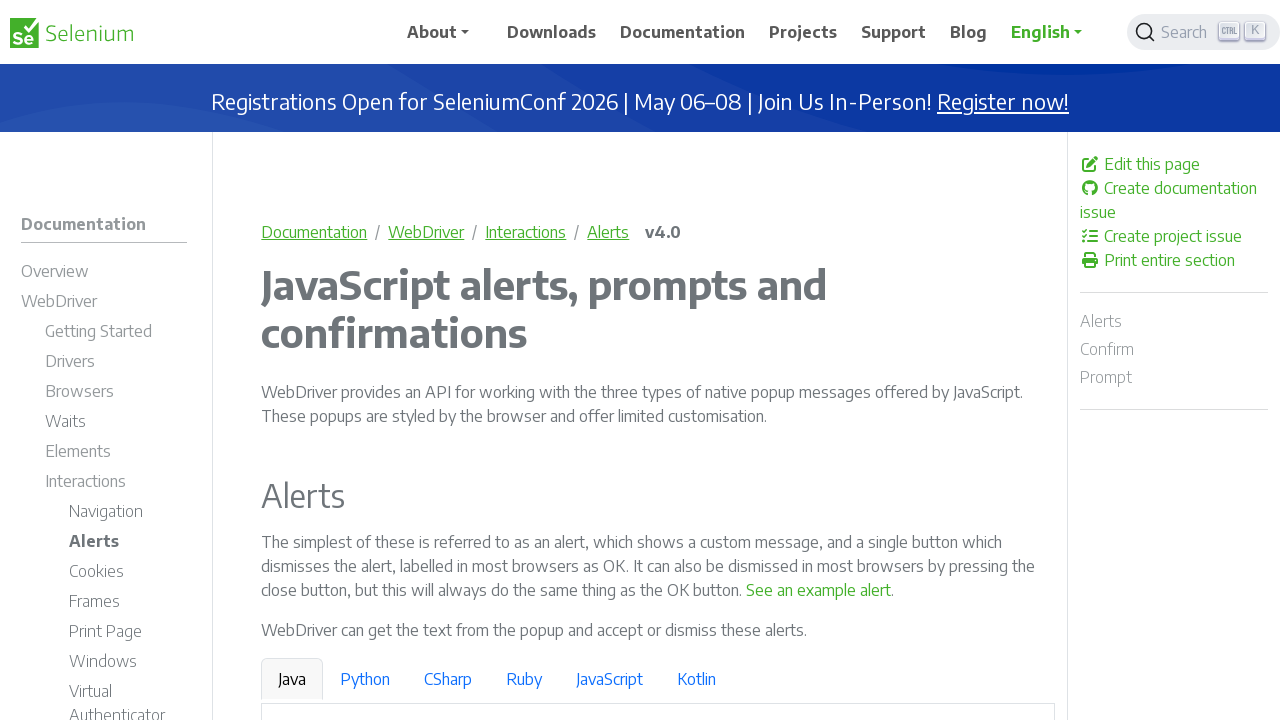

Set up dialog handler to dismiss confirm dialogs
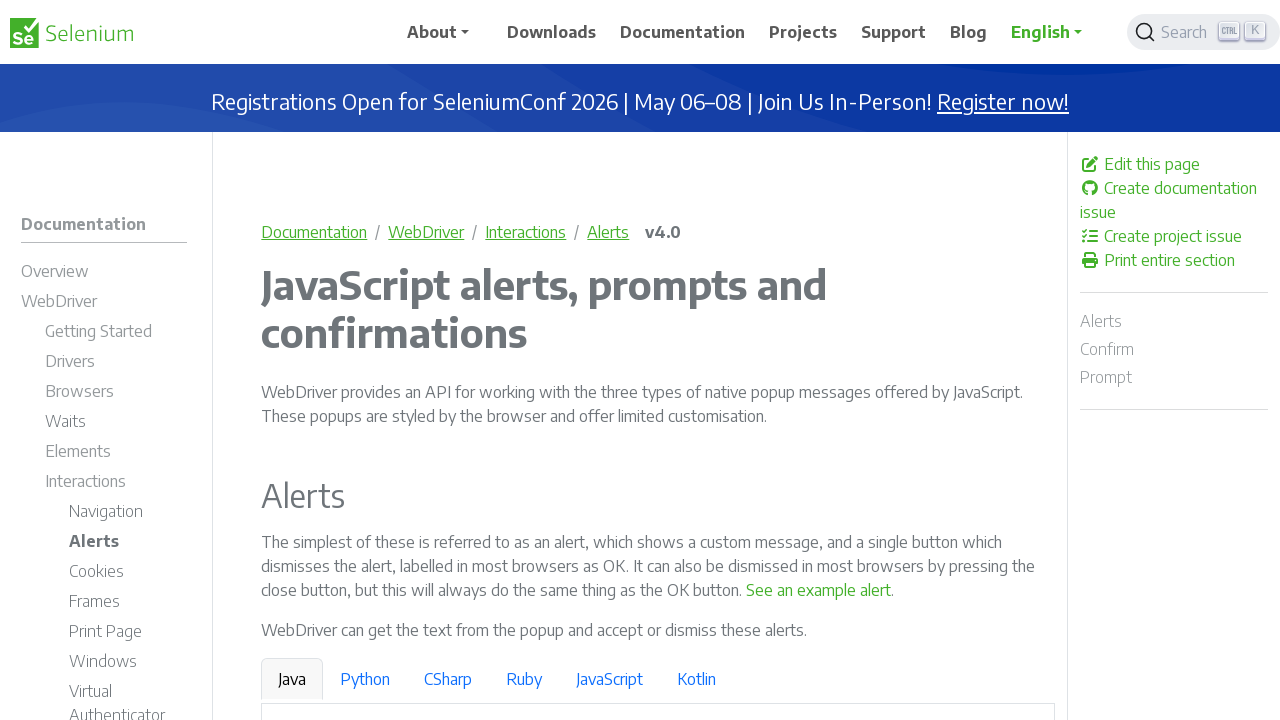

Clicked link to trigger JavaScript confirm dialog at (964, 361) on a:has-text('See a sample confirm')
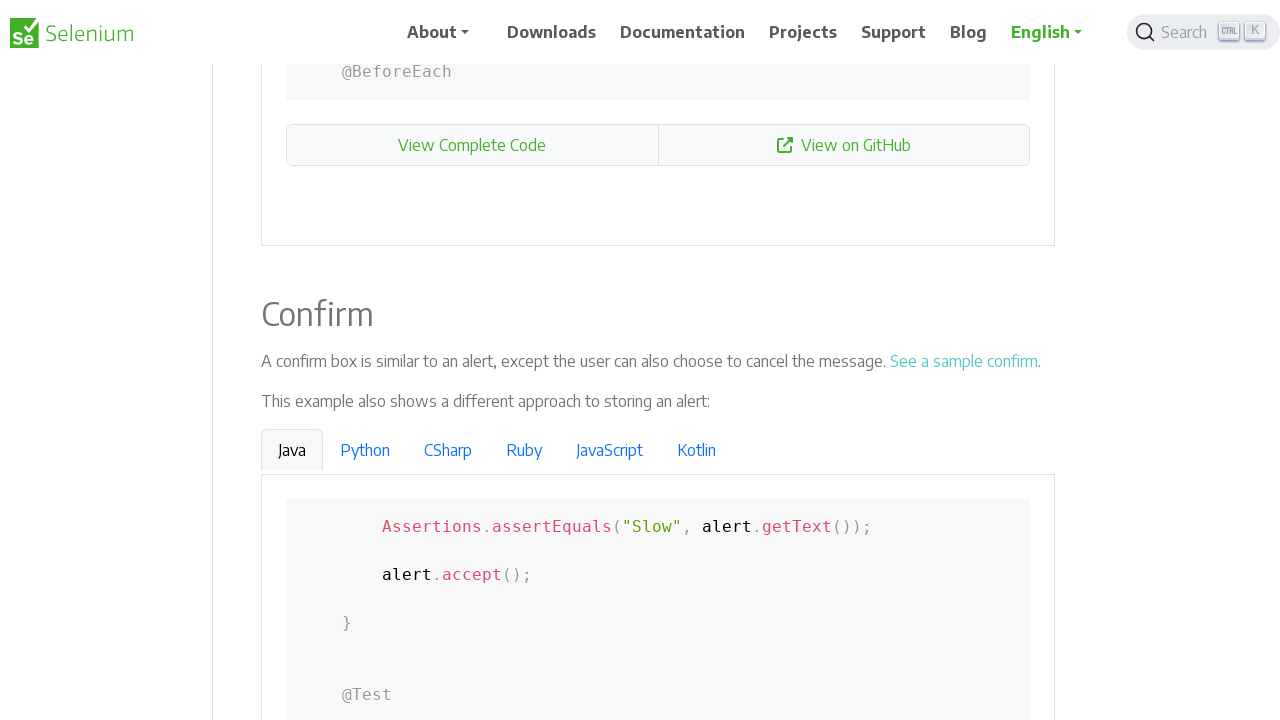

Waited for confirm dialog interaction to complete
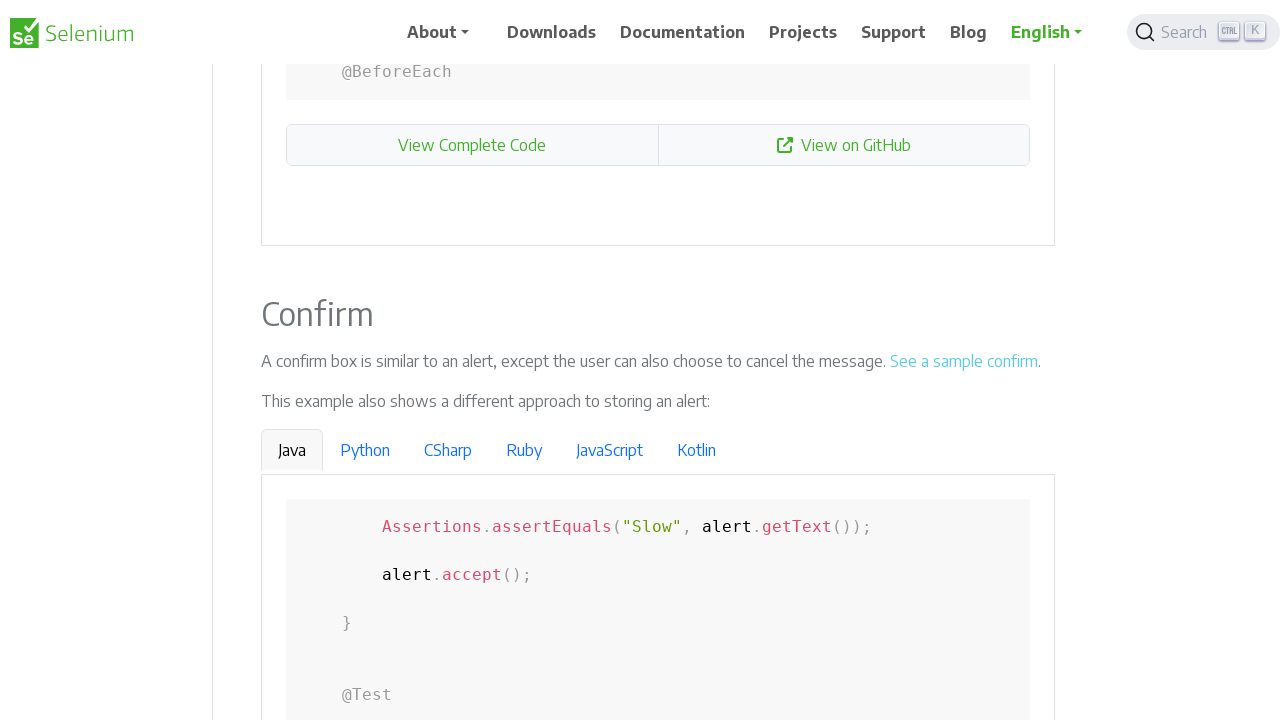

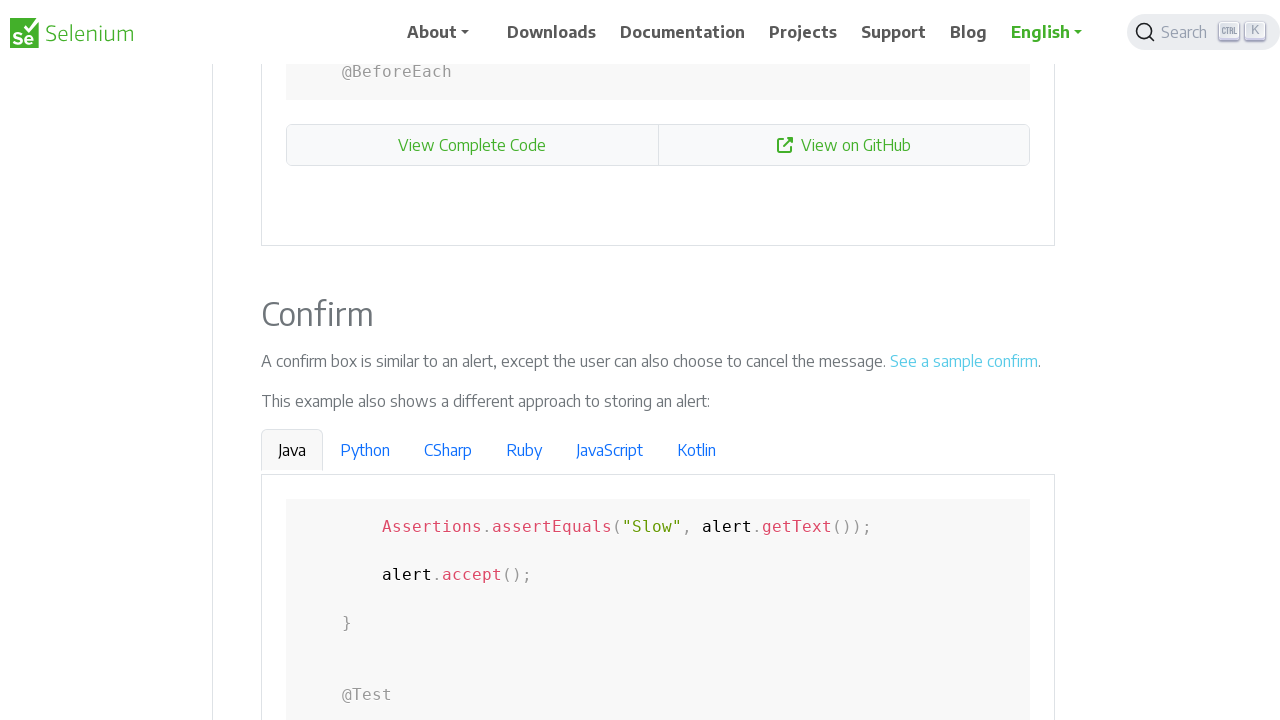